Tests radio button functionality by selecting male and then female gender options to verify mutual exclusivity

Starting URL: https://demo.automationtesting.in/Register.html

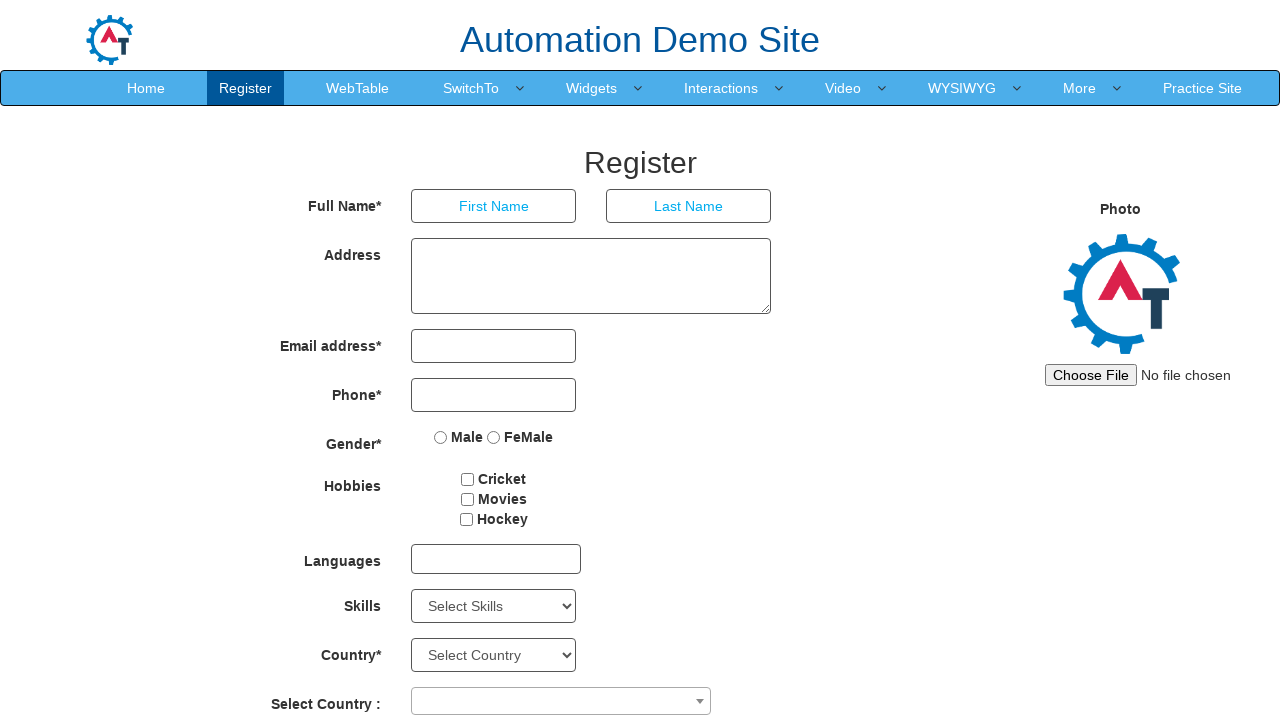

Clicked male radio button to select it at (441, 437) on xpath=//*[@id='basicBootstrapForm']/div[5]/div/label[1]/input
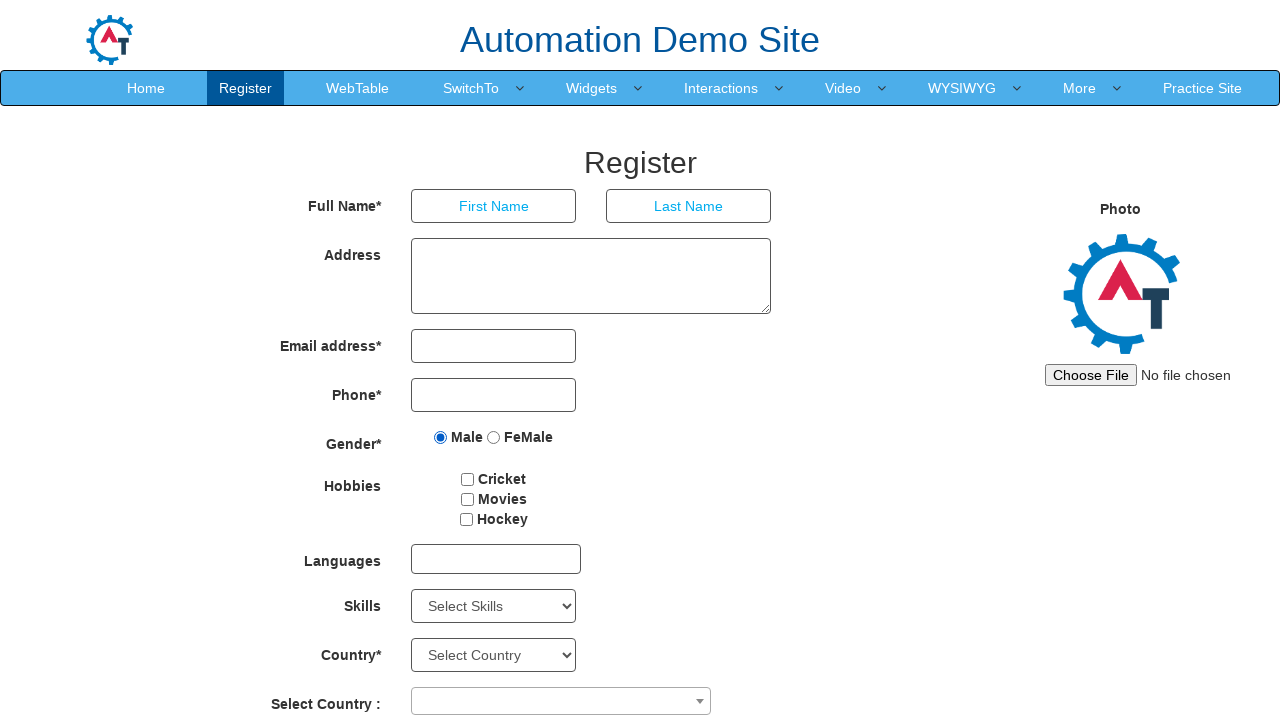

Clicked female radio button, which should deselect male due to mutual exclusivity at (494, 437) on xpath=//*[@id='basicBootstrapForm']/div[5]/div/label[2]/input
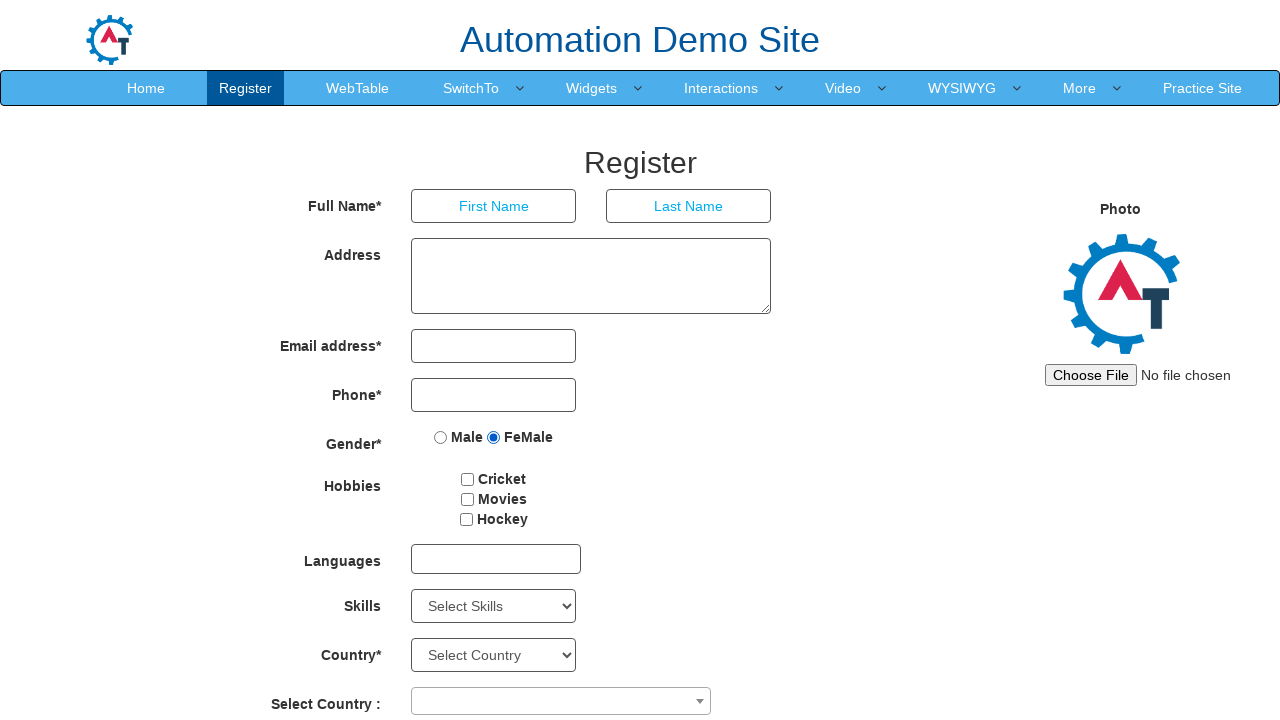

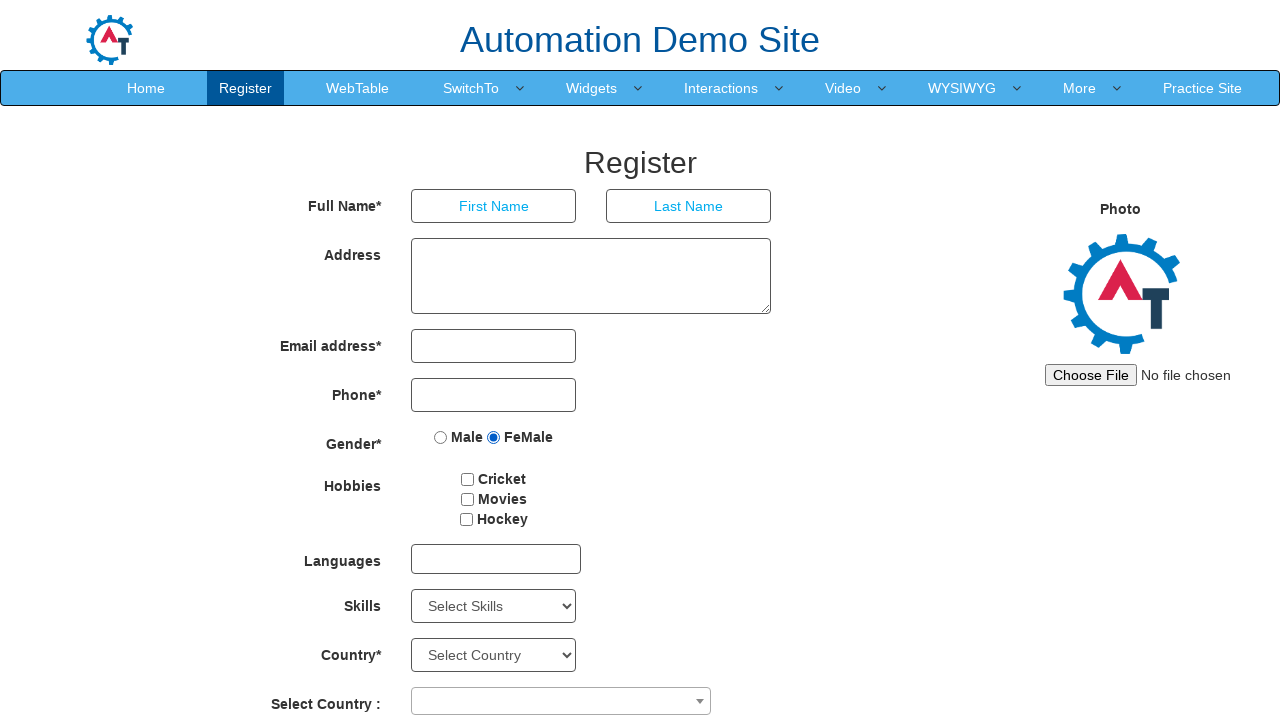